Tests sorting the Due column in ascending order by clicking the column header and verifying the values are sorted correctly using CSS nth-child selectors.

Starting URL: http://the-internet.herokuapp.com/tables

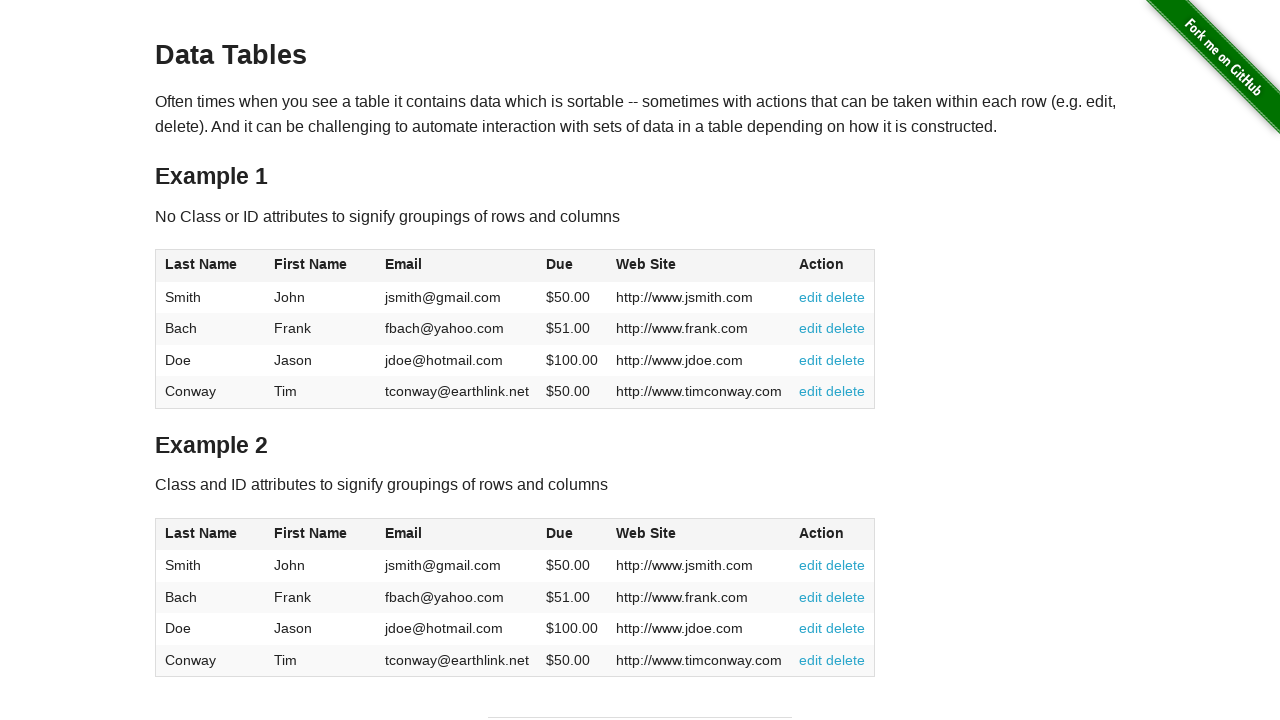

Clicked Due column header (4th column) to sort in ascending order at (572, 266) on #table1 thead tr th:nth-child(4)
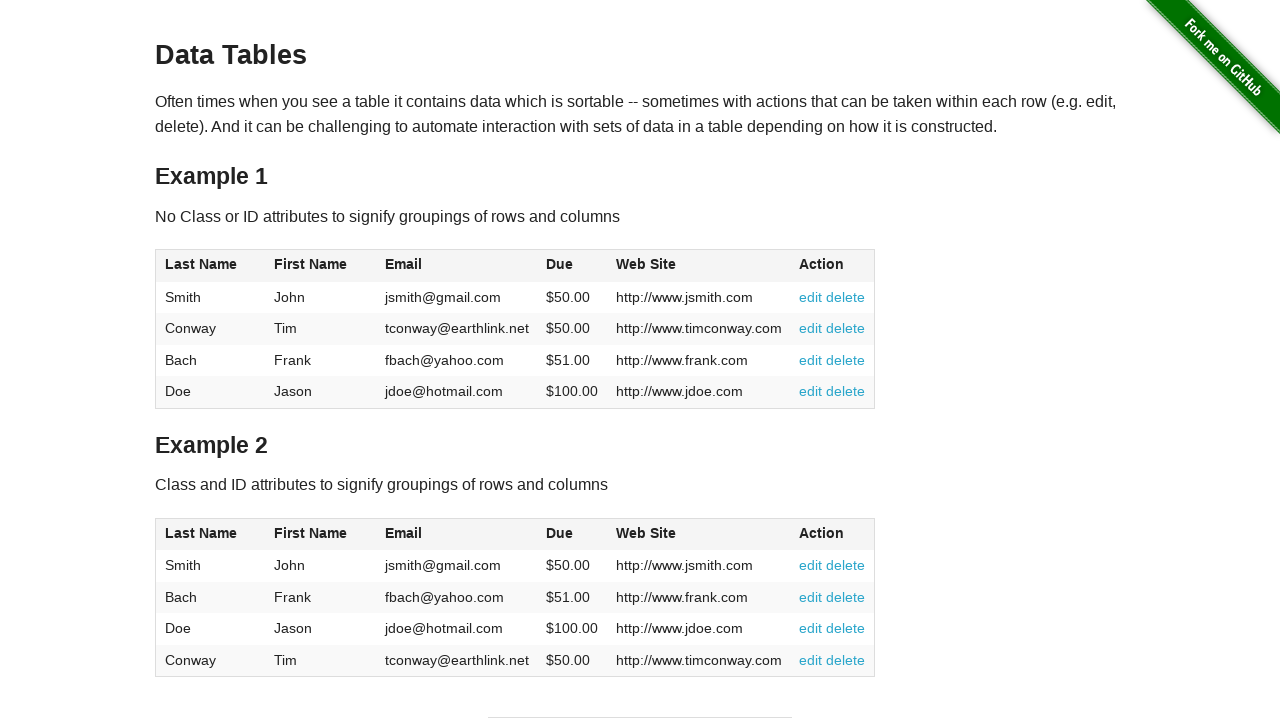

Due column values loaded after sorting
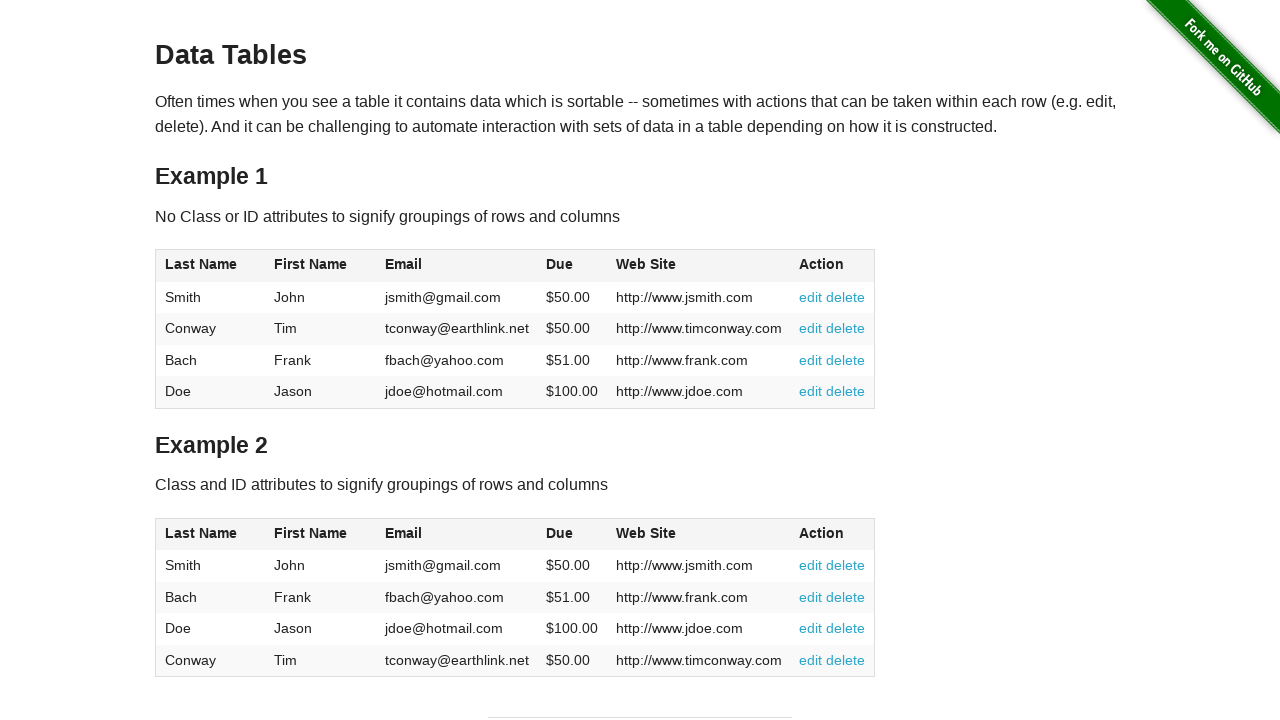

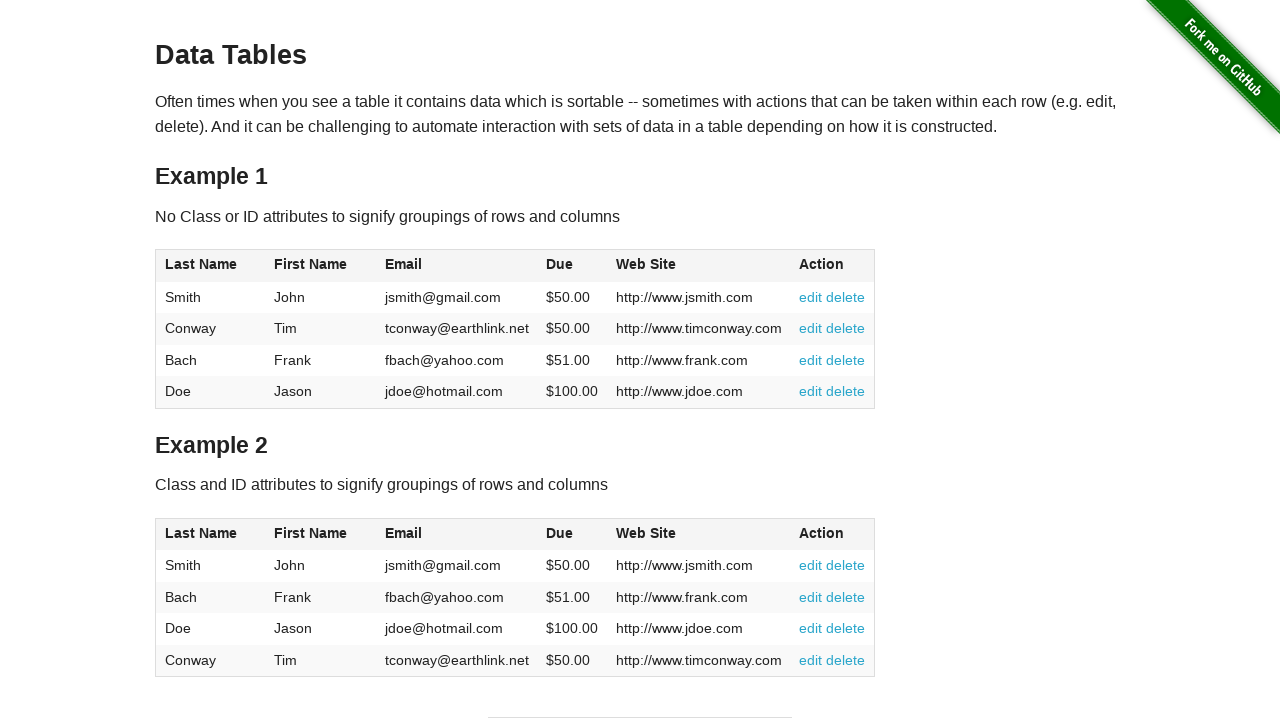